Navigates from Selenide homepage to documentation page, scrolls to a section, clicks on the Selenide vs Selenium link, and verifies the motivation section and URL

Starting URL: https://selenide.org/

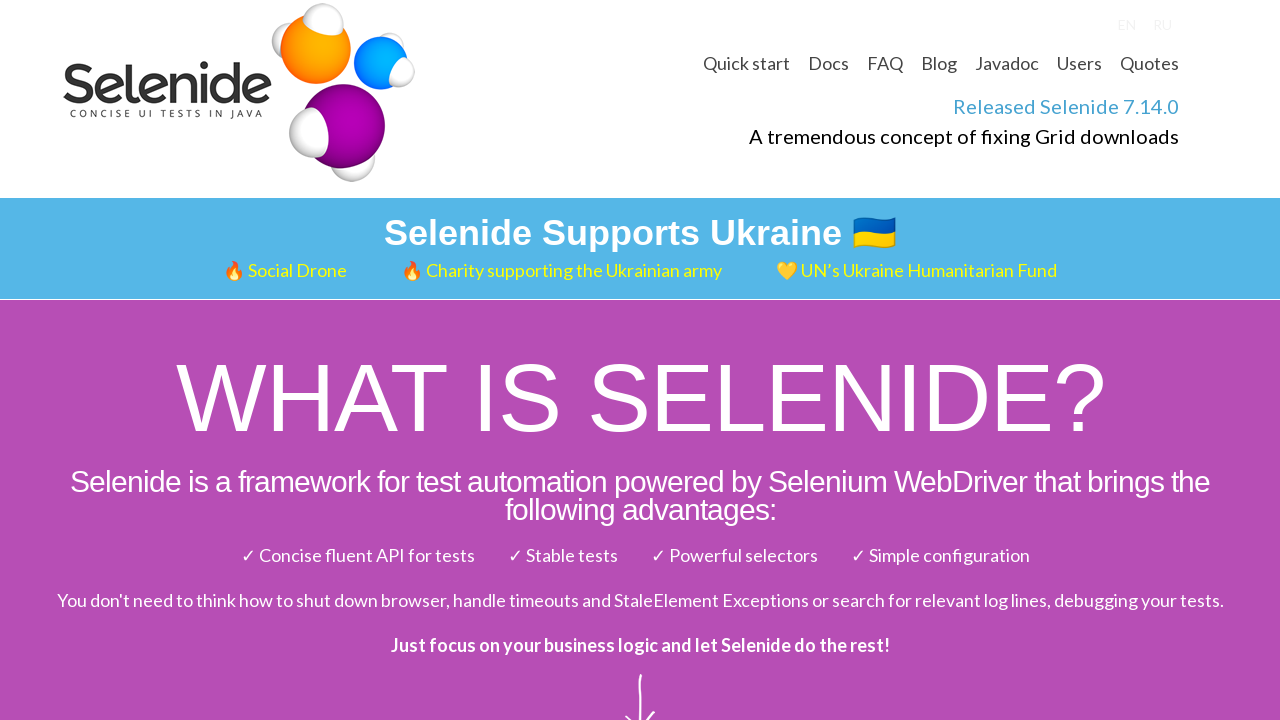

Clicked on Documentation link in header at (828, 63) on header a[href='/documentation.html']
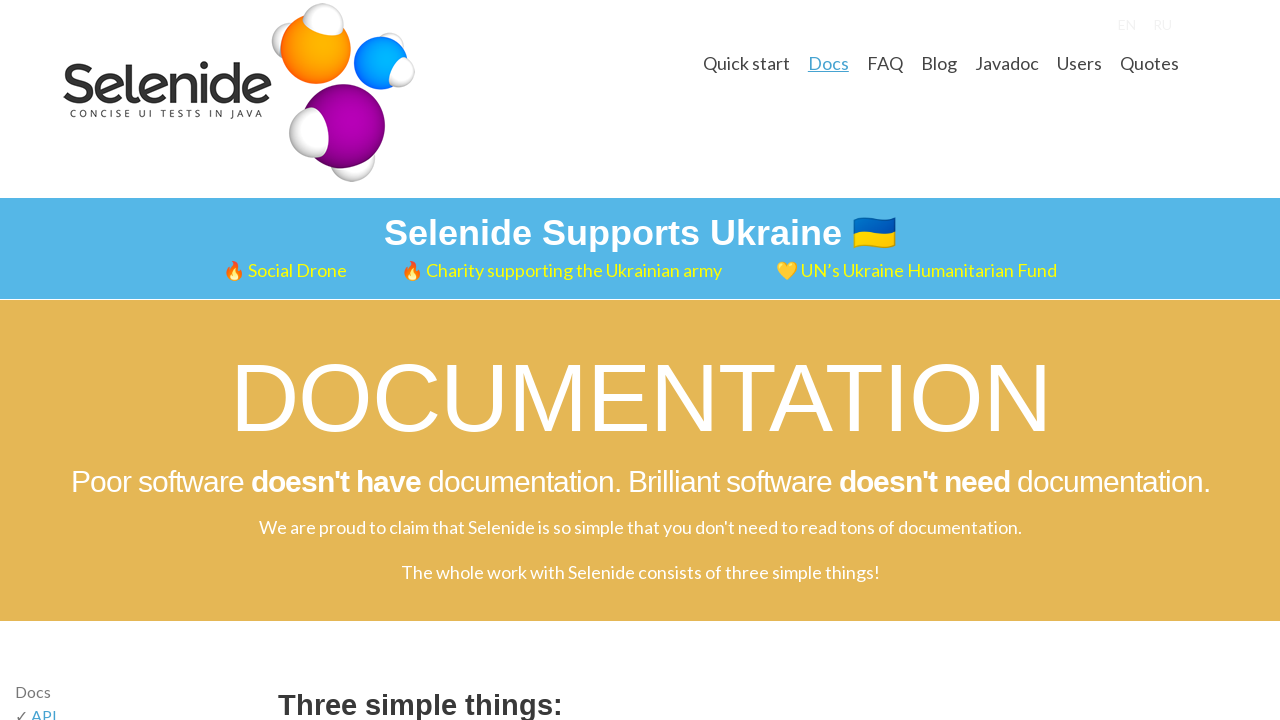

Scrolled to 'Use the power of IDE' section
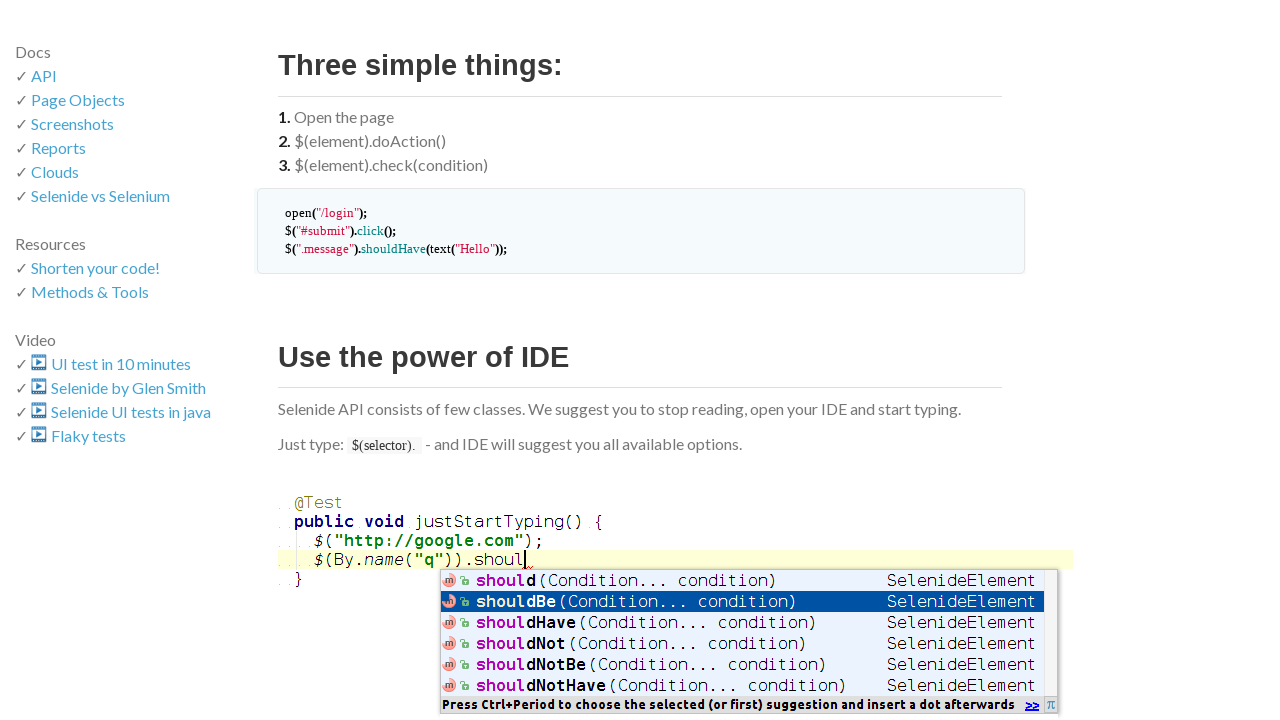

Clicked on Selenide vs Selenium link at (100, 195) on a[href='/documentation/selenide-vs-selenium.html']
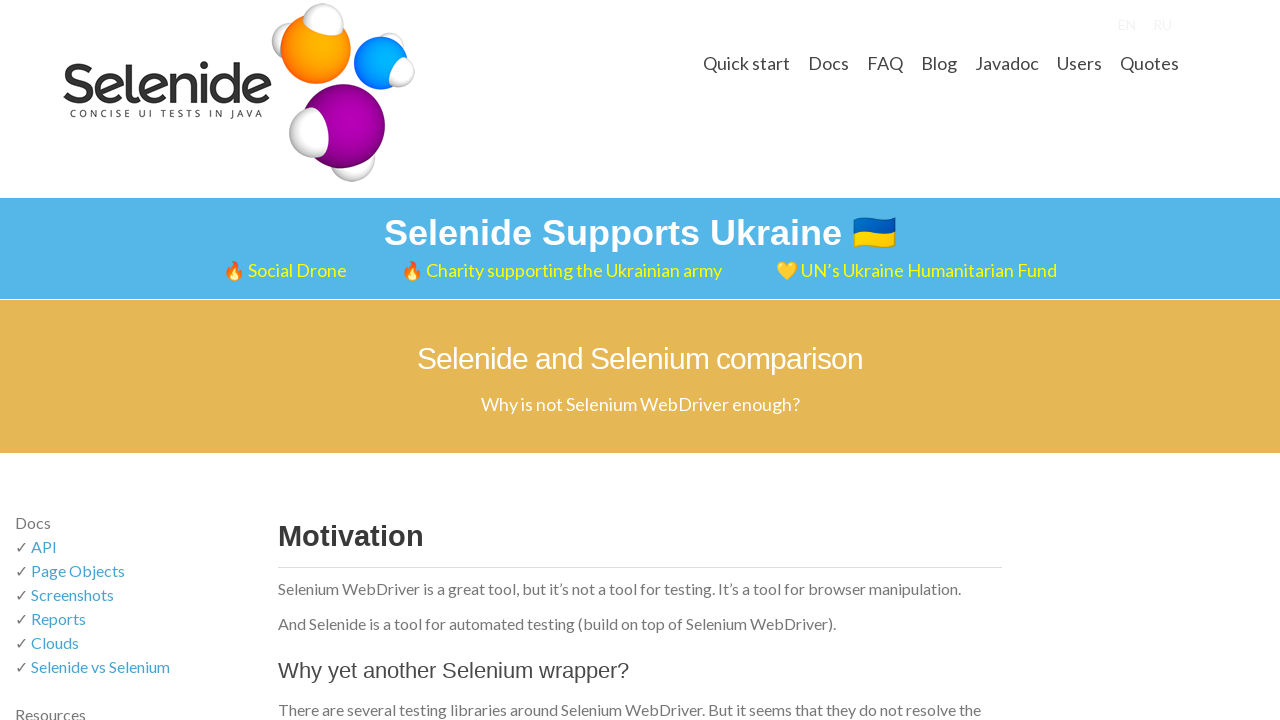

Waited for motivation section to be visible
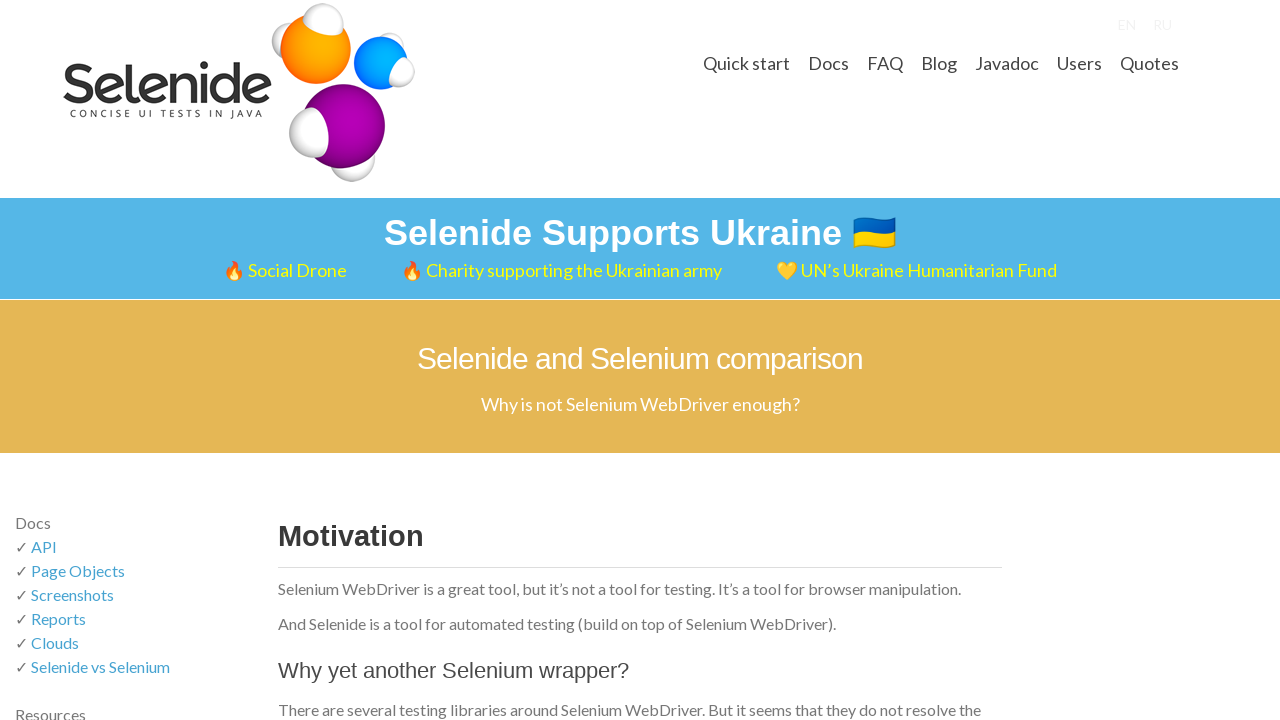

Verified motivation section exists with correct id attribute
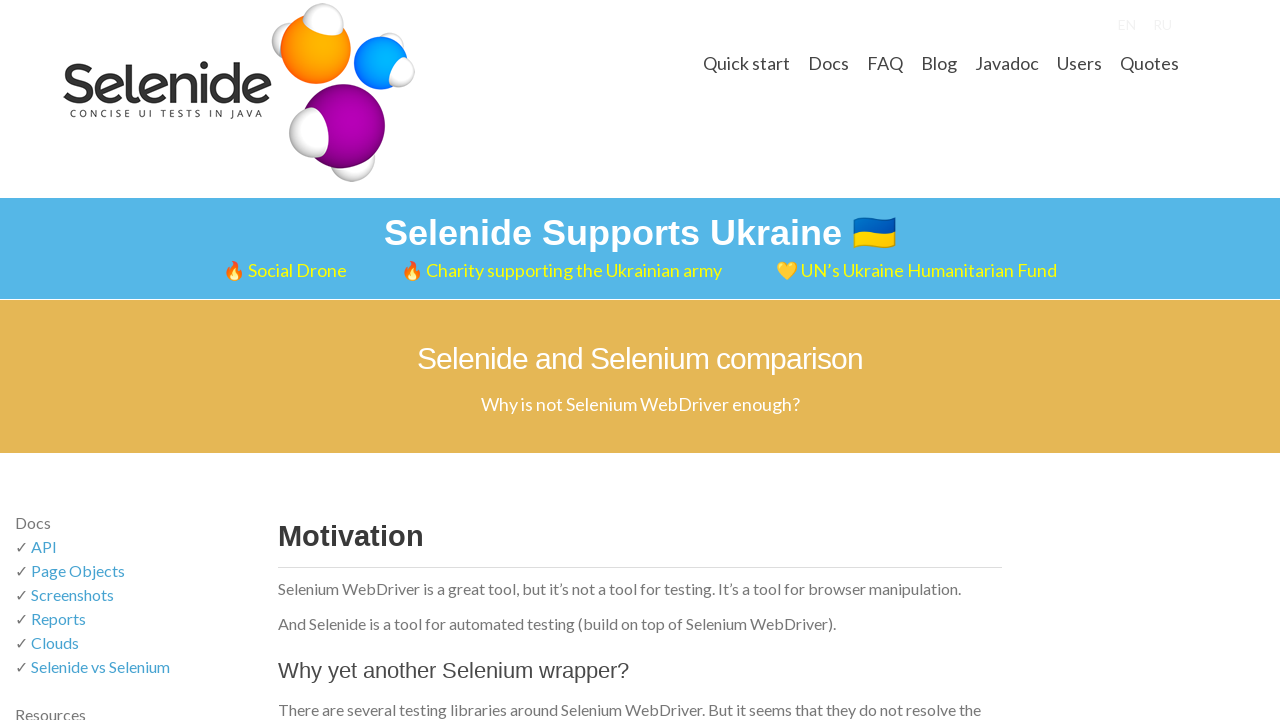

Verified current URL is https://selenide.org/documentation/selenide-vs-selenium.html
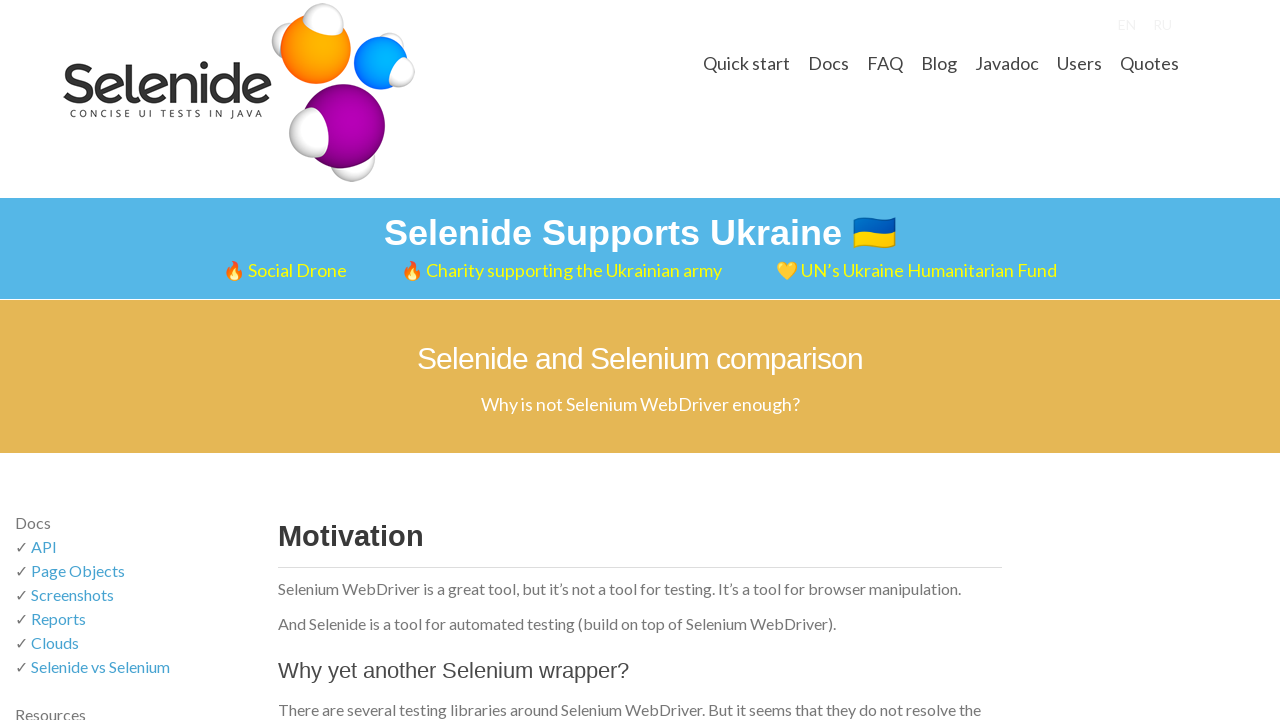

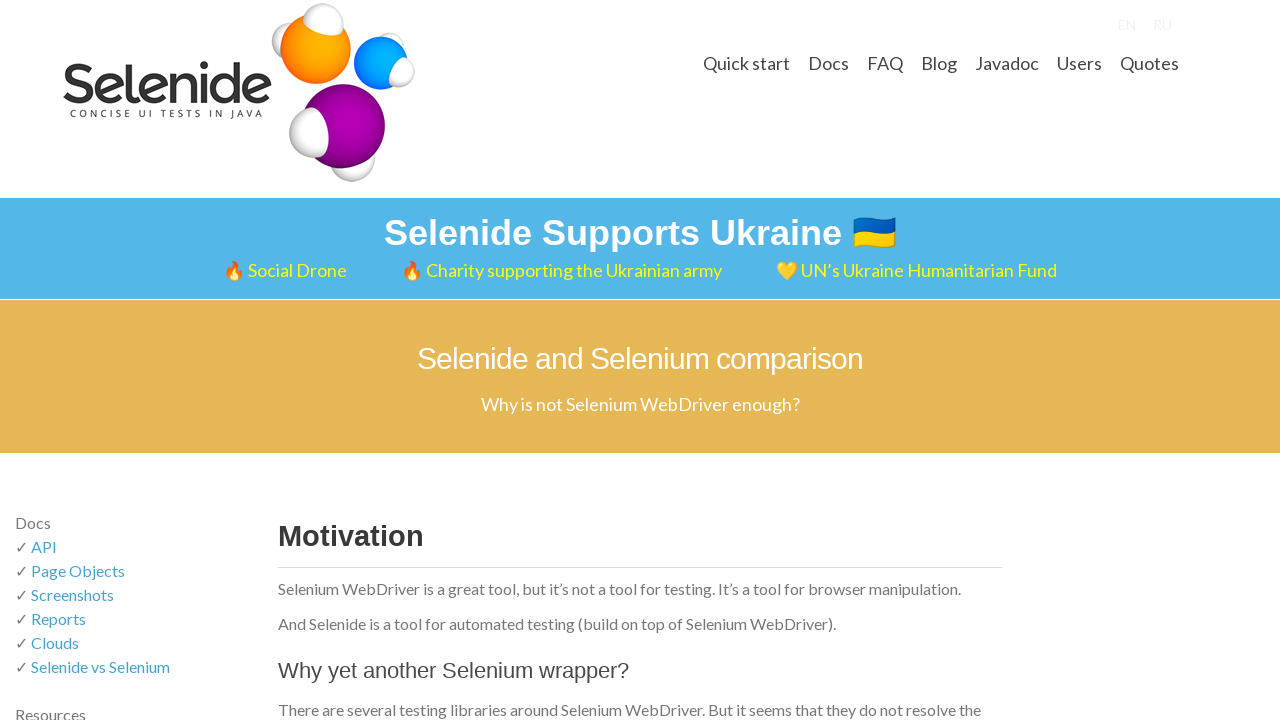